Clicks on the Free Access link and then clicks the JOIN NOW button

Starting URL: https://rahulshettyacademy.com/AutomationPractice/

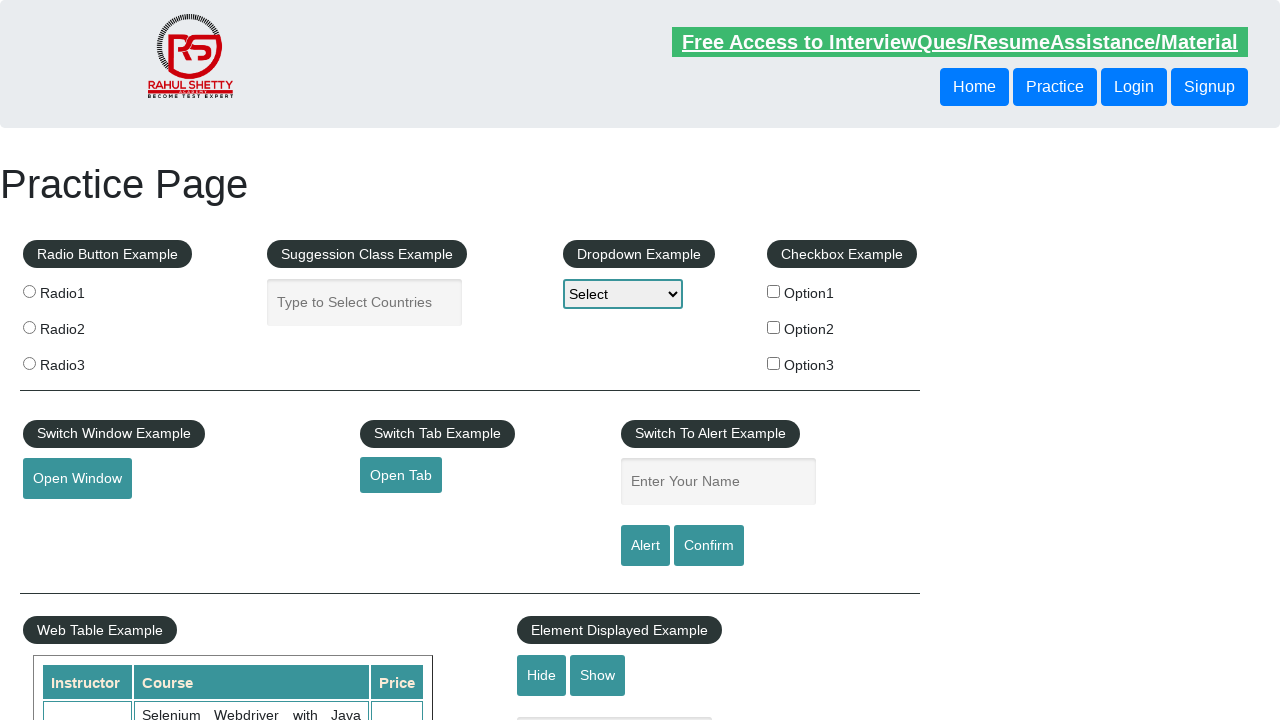

Clicked on the Free Access link at (960, 42) on text=Free Access to InterviewQues/ResumeAssistance/Material
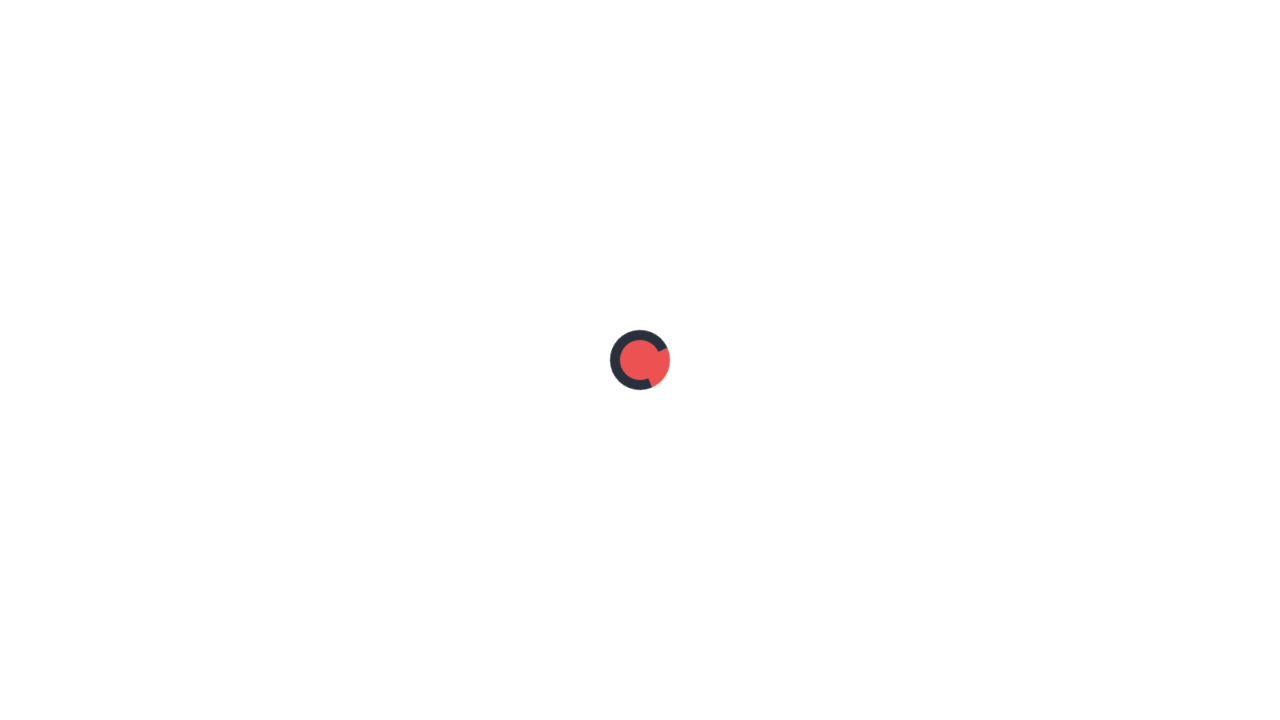

Clicked the JOIN NOW button at (1040, 695) on text=JOIN NOW
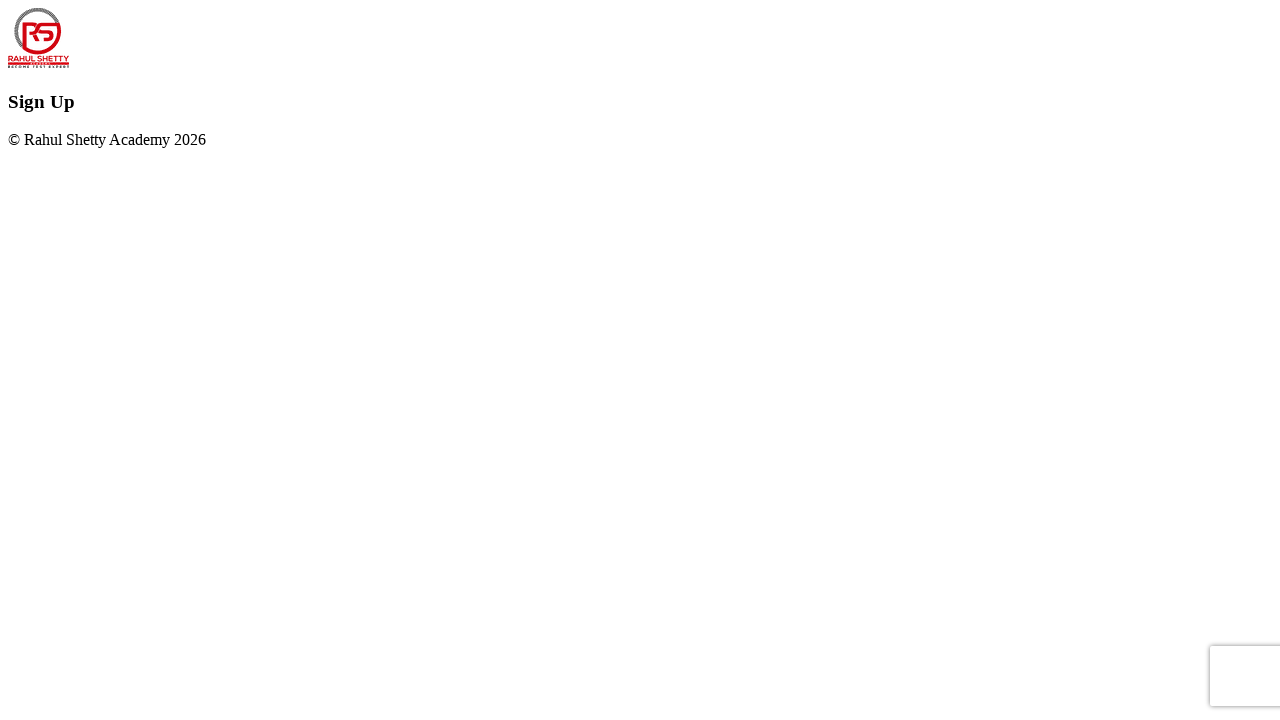

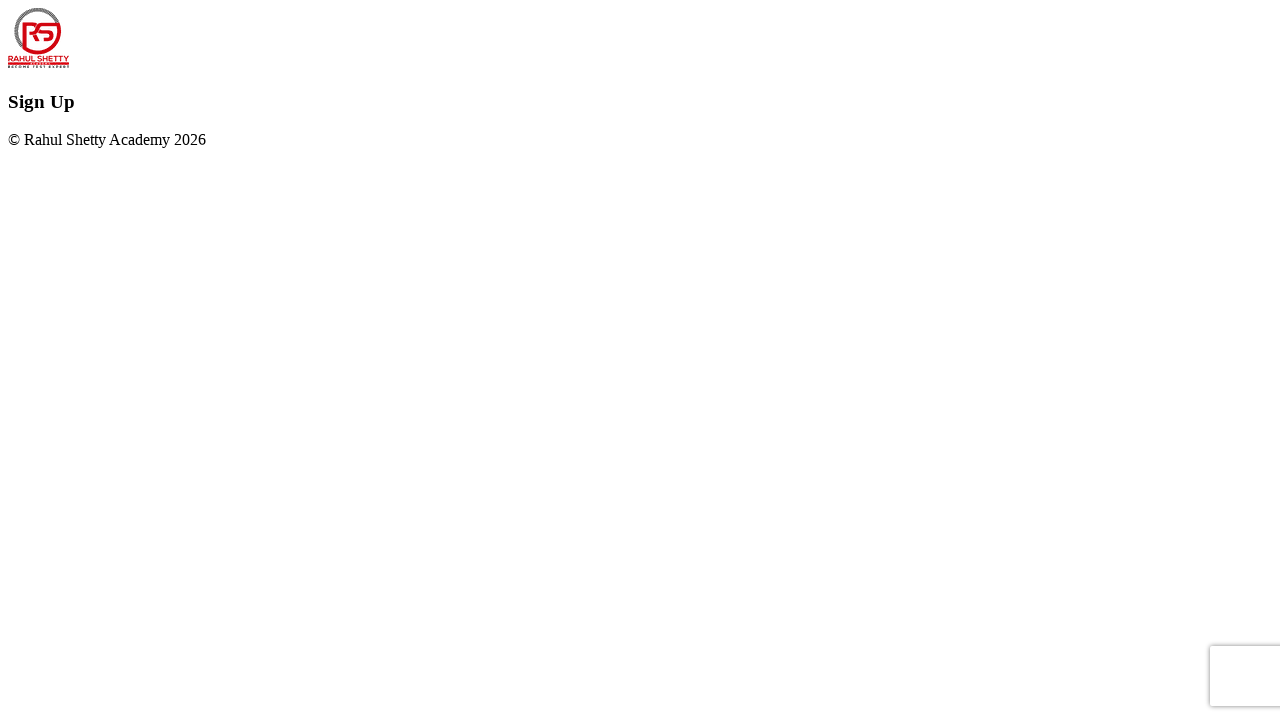